Verifies that the first name input field is displayed and enabled on the form

Starting URL: https://demoqa.com/automation-practice-form

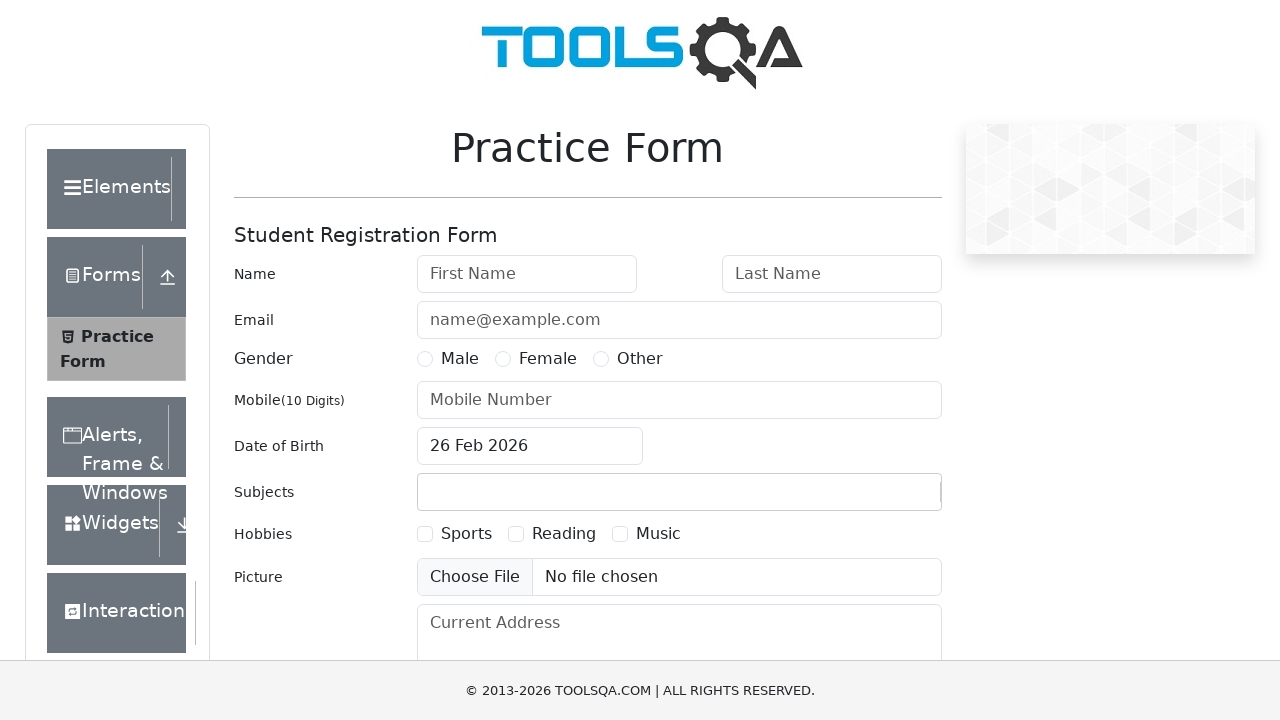

Located the first name input field element
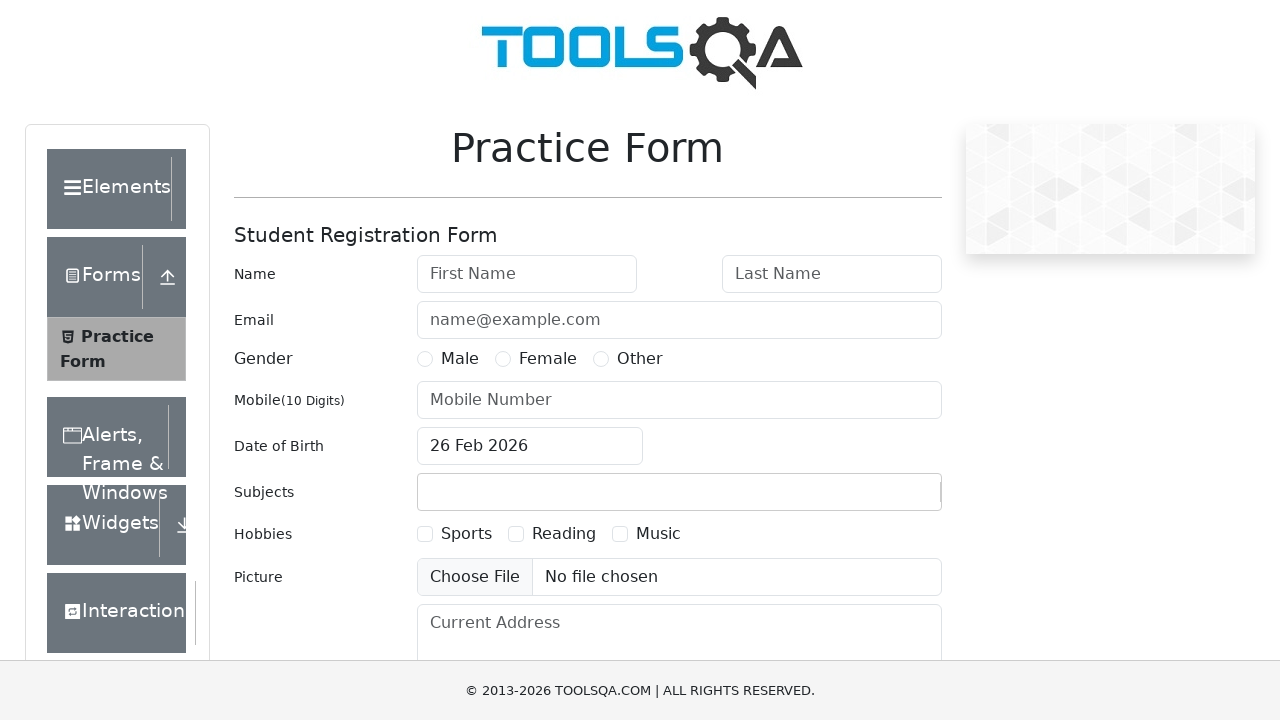

First name input field is visible on the form
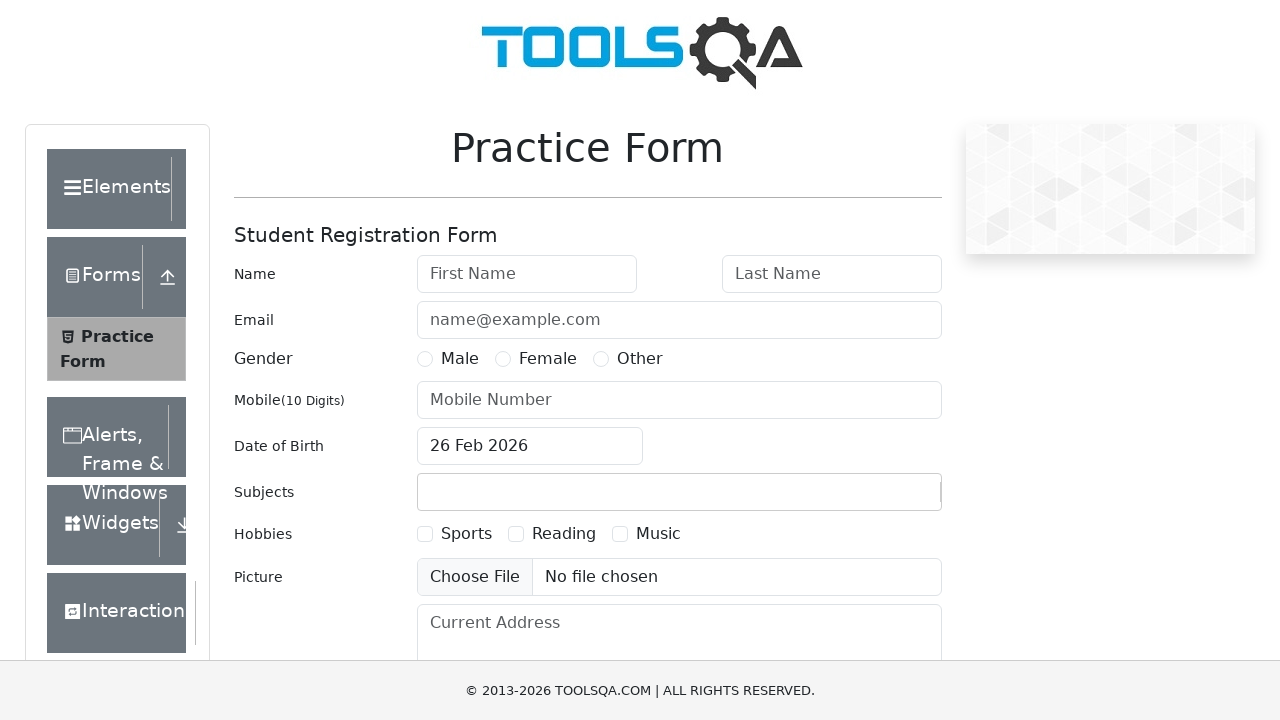

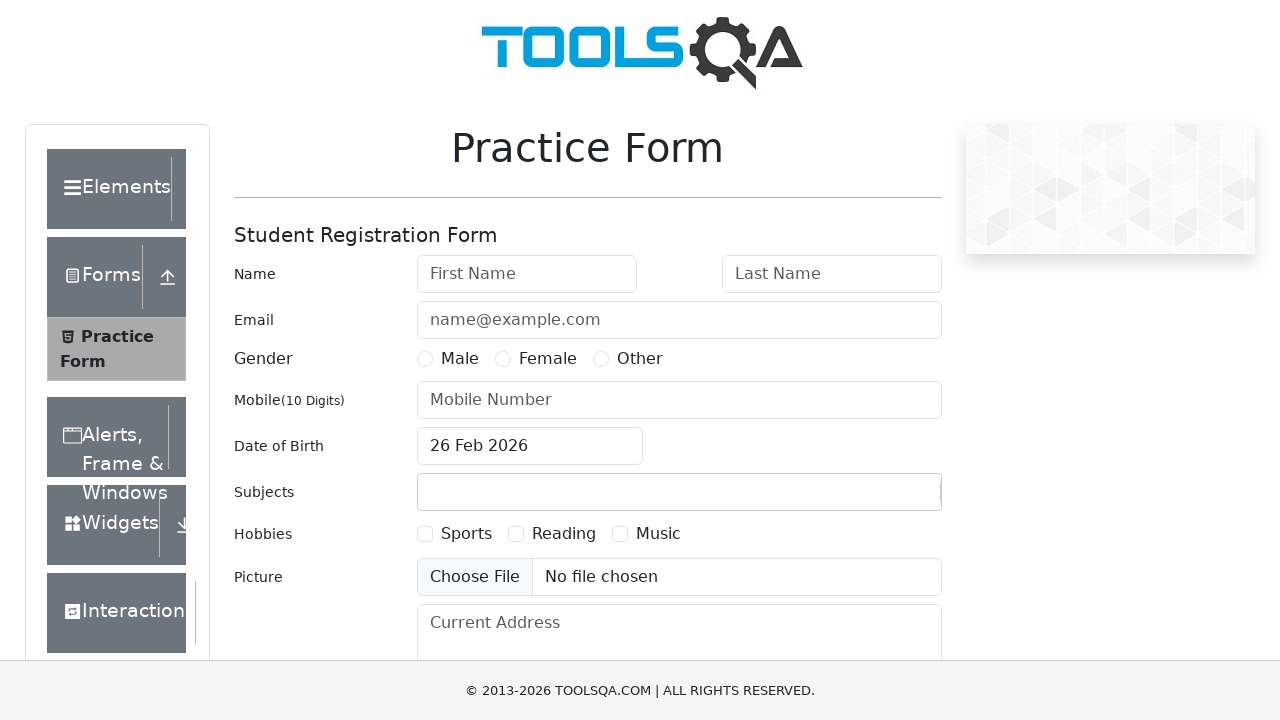